Tests interaction with a Bootstrap dropdown menu by clicking the dropdown button to open it and verifying the dropdown options are visible

Starting URL: http://seleniumpractise.blogspot.com/2016/08/bootstrap-dropdown-example-for-selenium.html

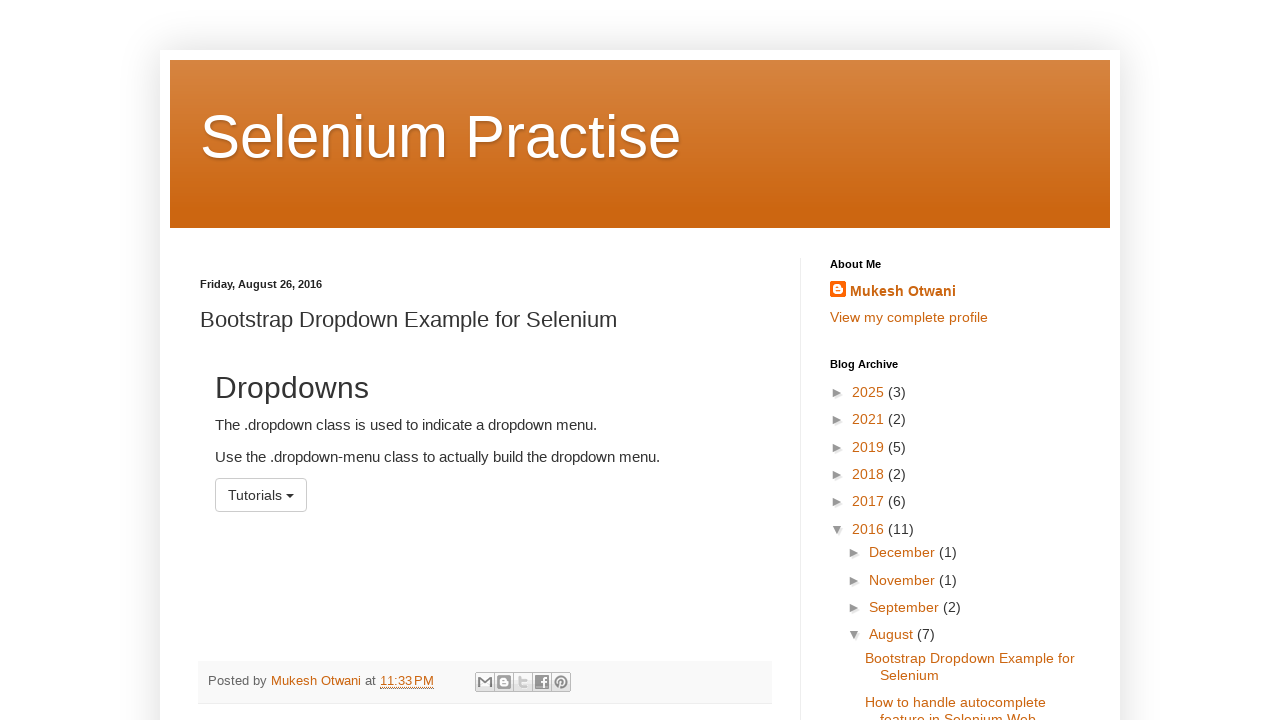

Clicked dropdown button to open the menu at (261, 495) on button#menu1
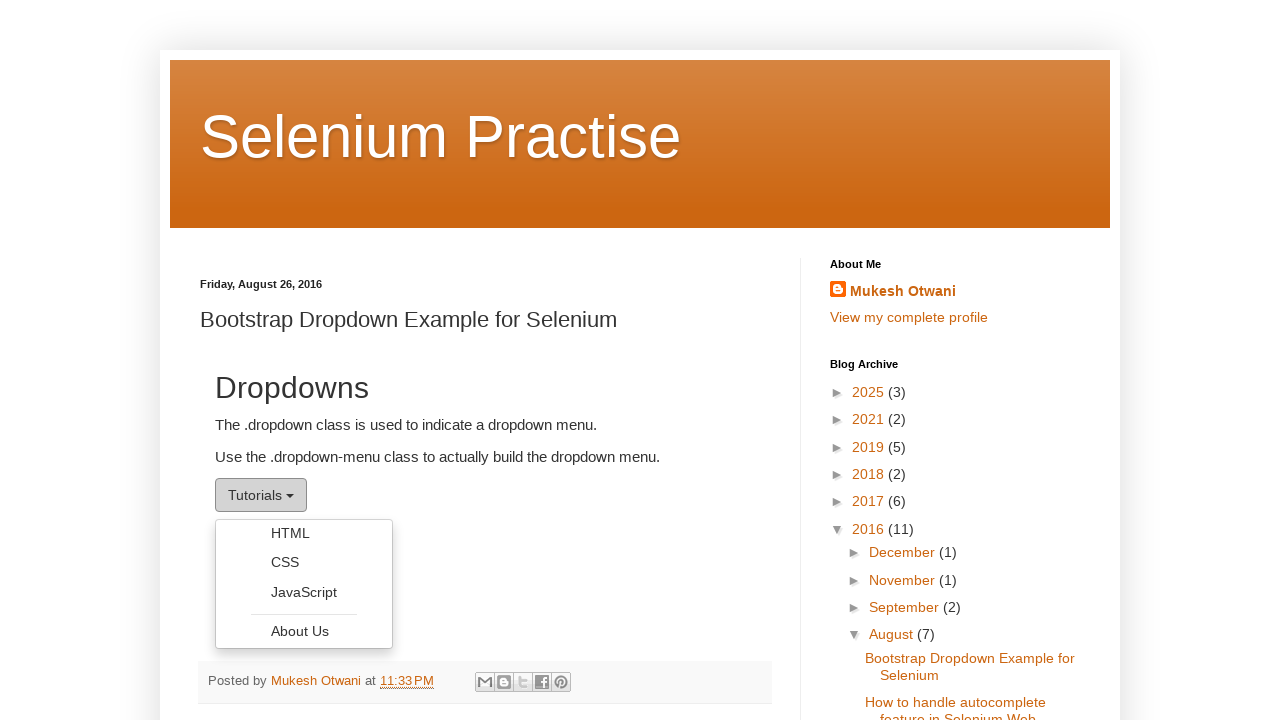

Dropdown menu opened and options are visible
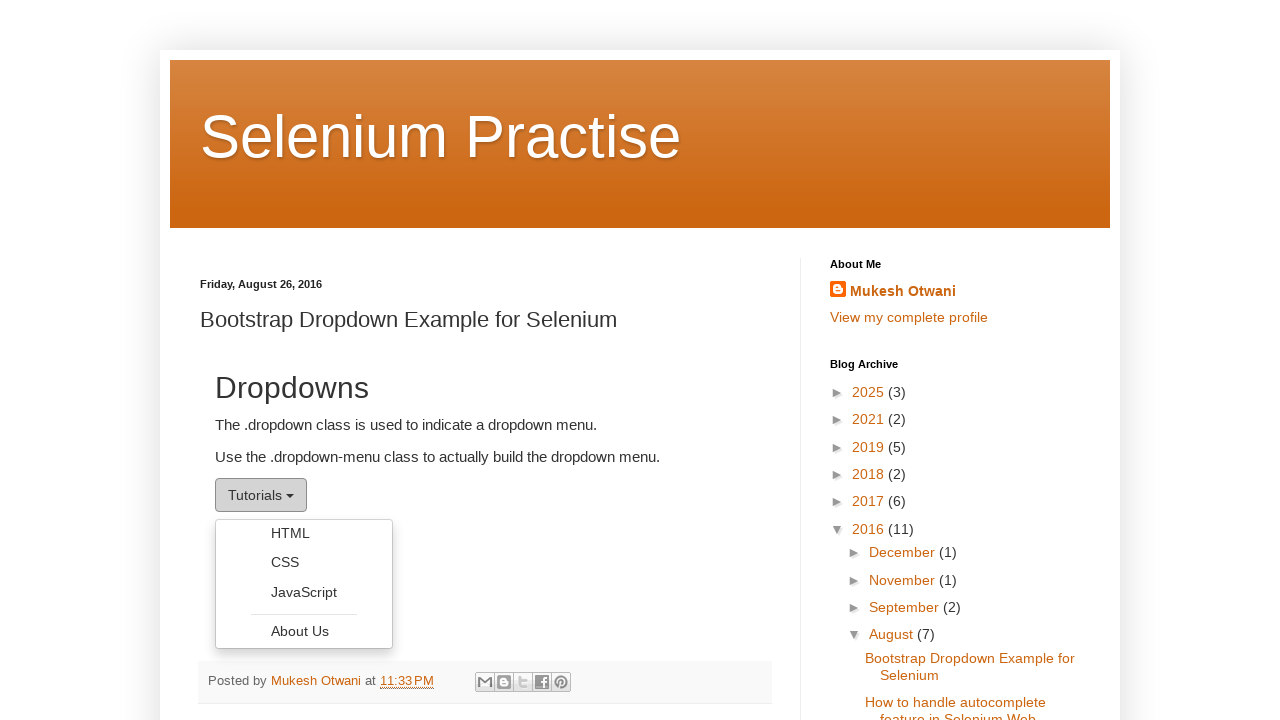

Located all dropdown items
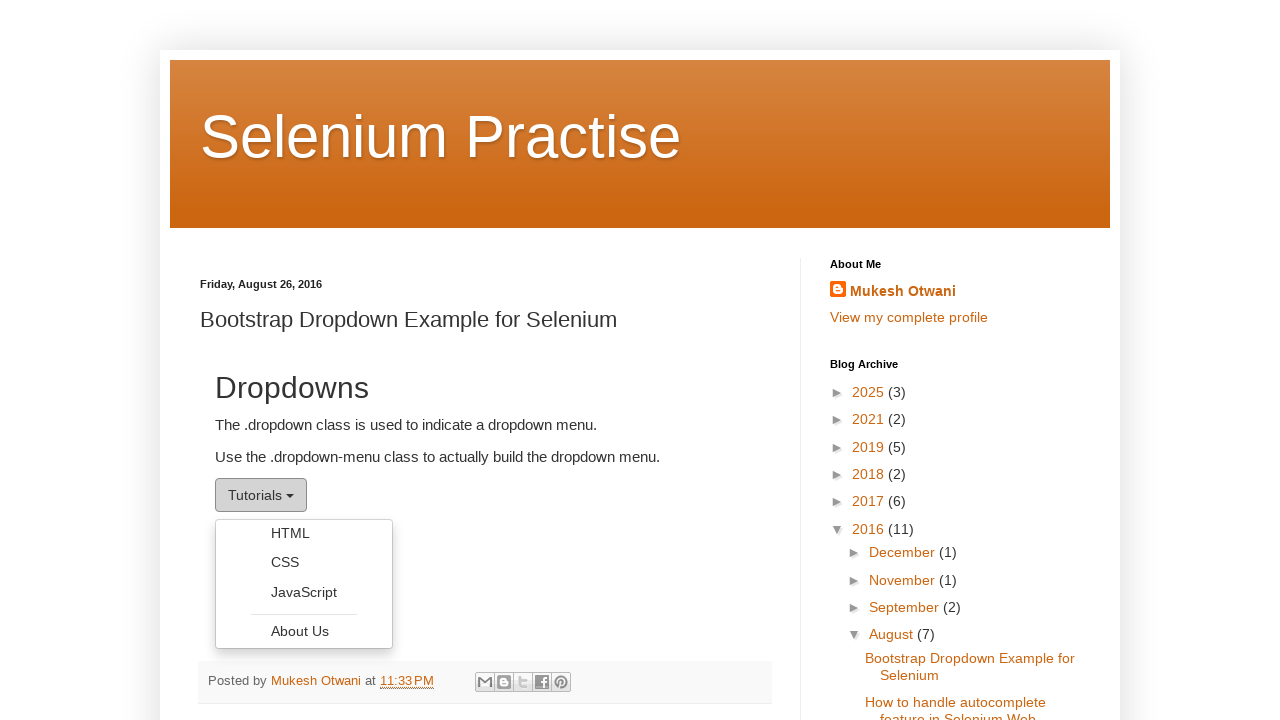

Clicked the first dropdown item at (304, 533) on div.dropdown.open ul li a >> nth=0
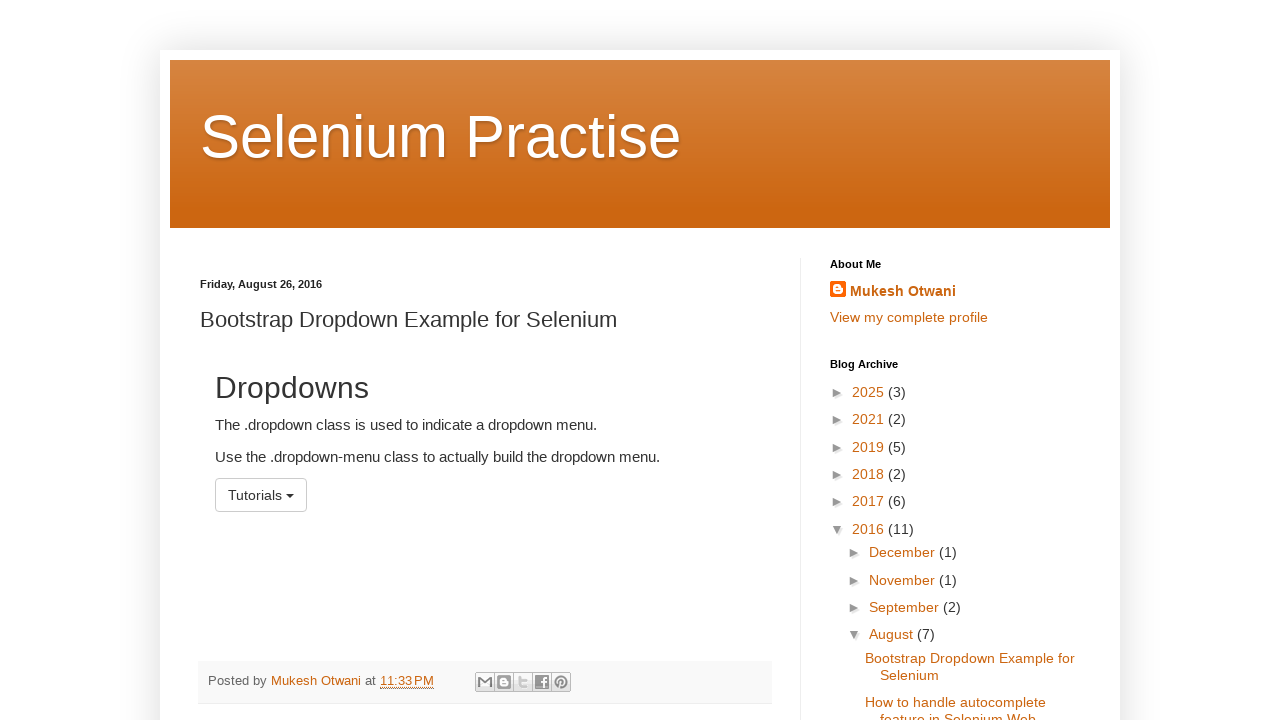

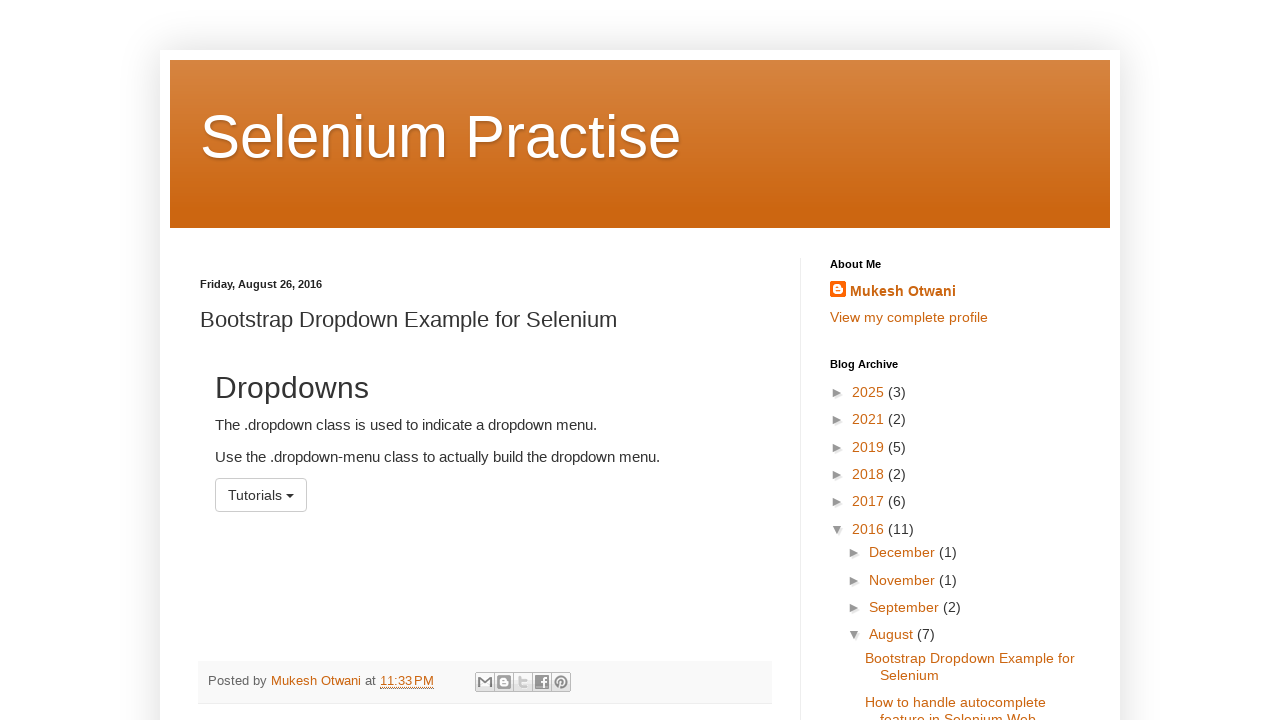